Tests multi-tab browser functionality by opening three different pages on hexahealth.com in separate tabs - the main page, a marketing page for lasik surgery in Bangalore, and a campaigns page for liver transplant.

Starting URL: https://www.hexahealth.com

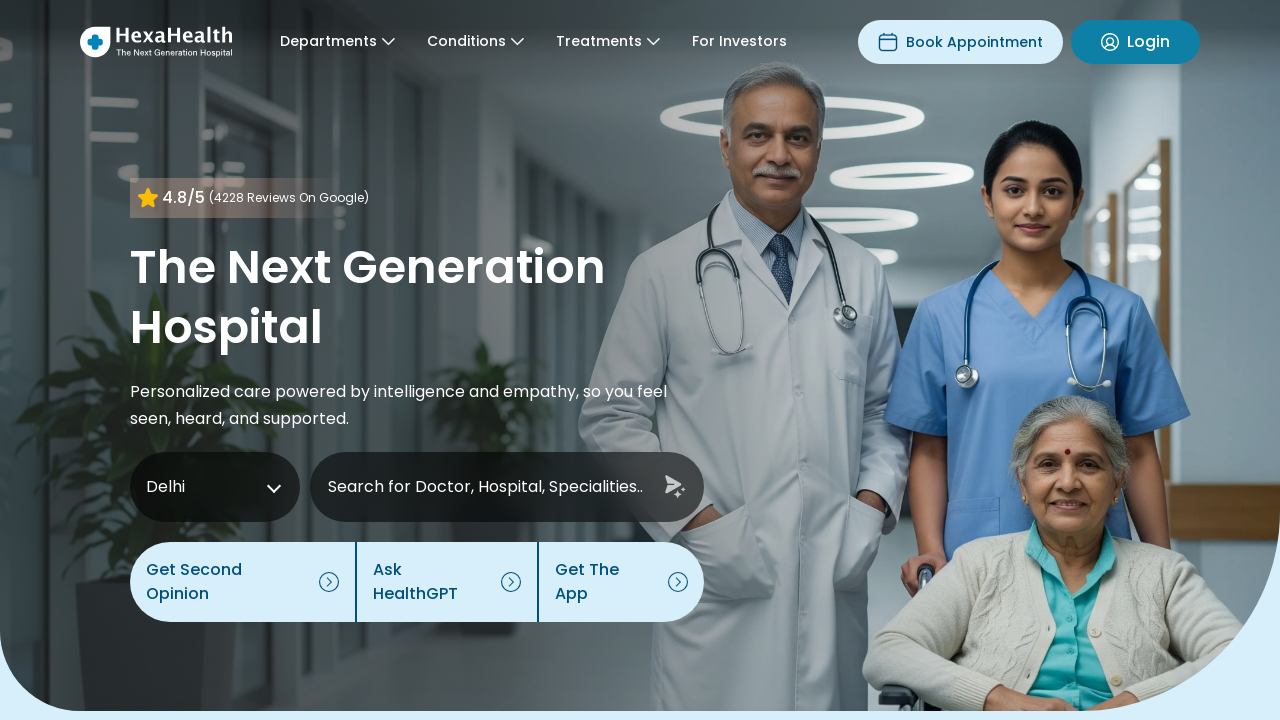

Opened second tab
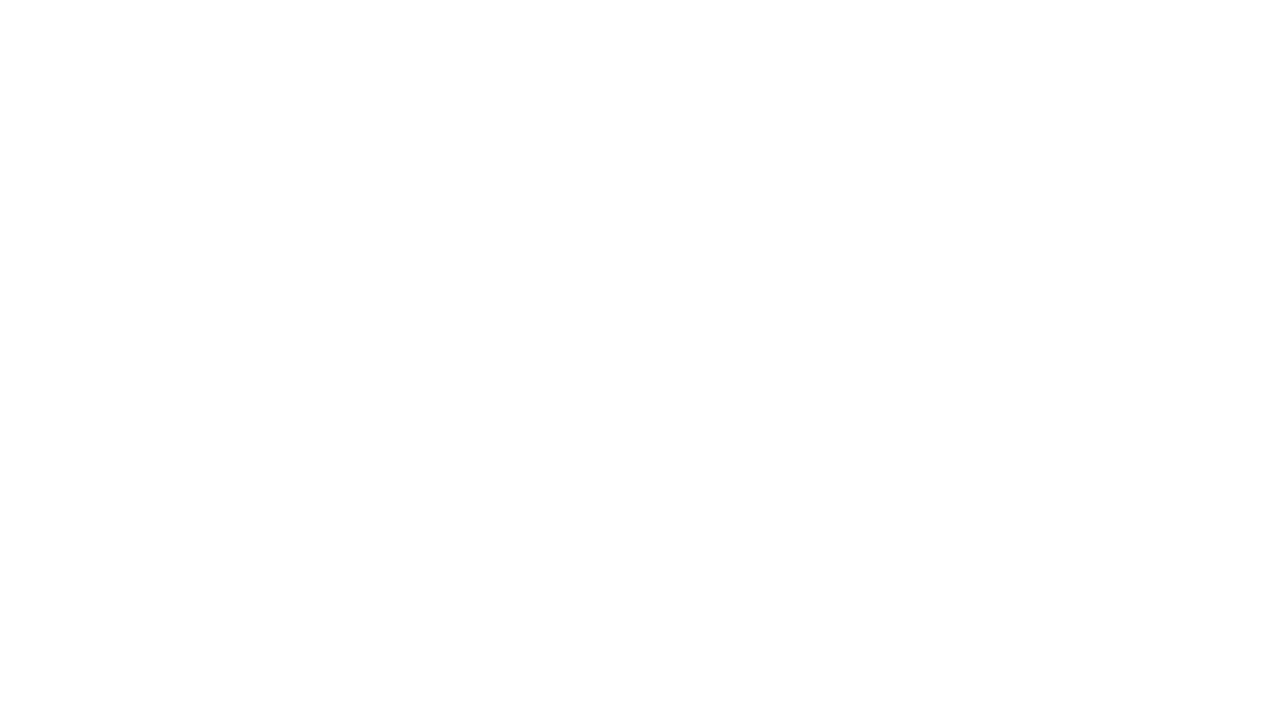

Navigated to LASIK marketing page for Bangalore
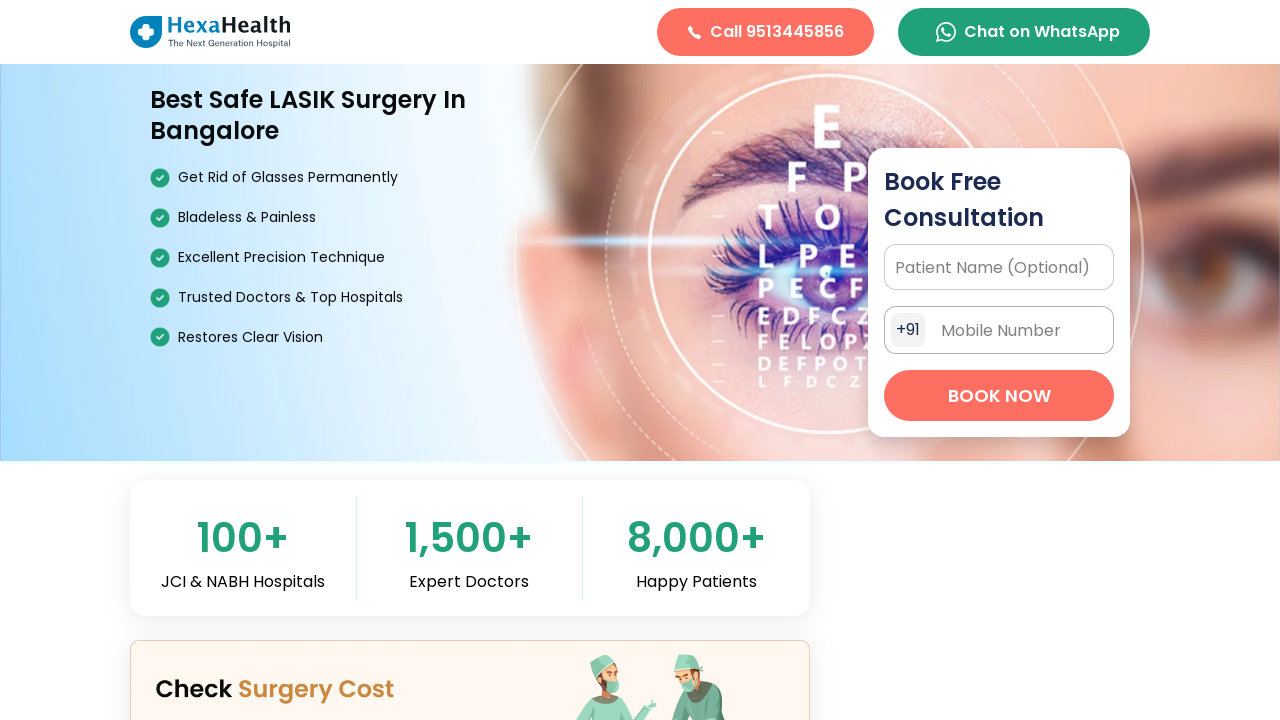

Opened third tab
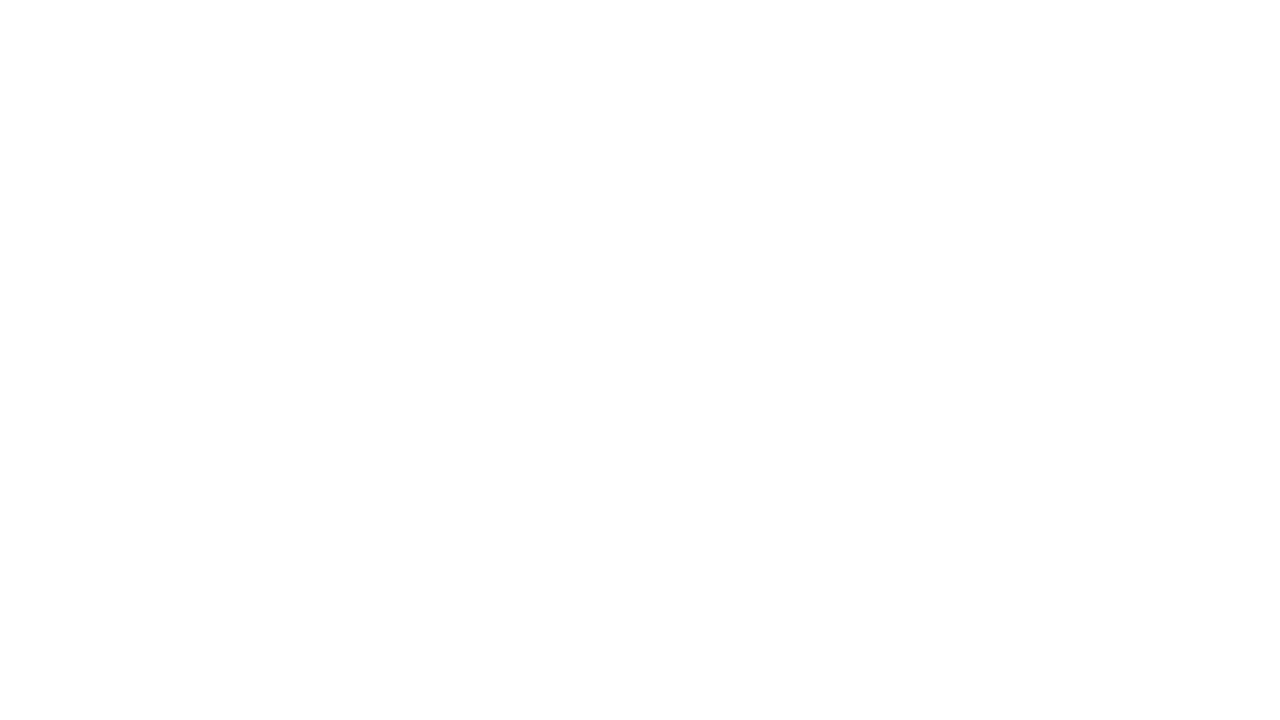

Navigated to liver transplant campaigns page
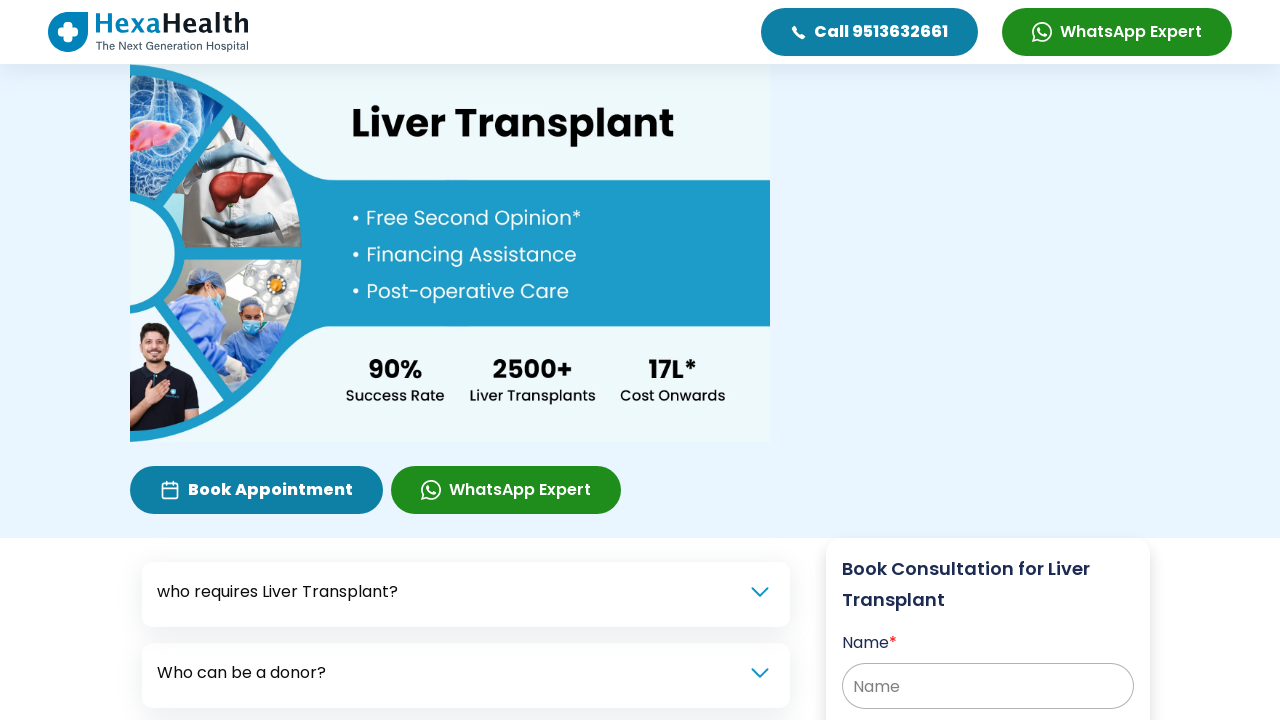

Waited for DOM content to load on third page
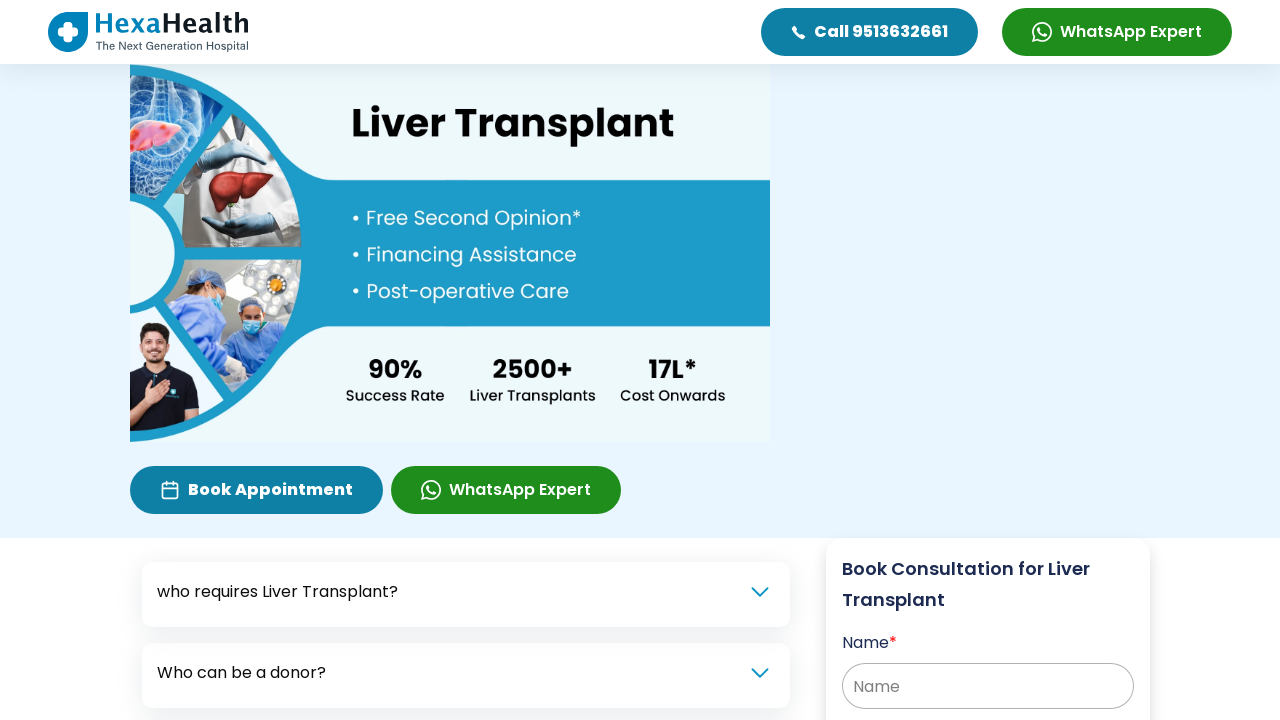

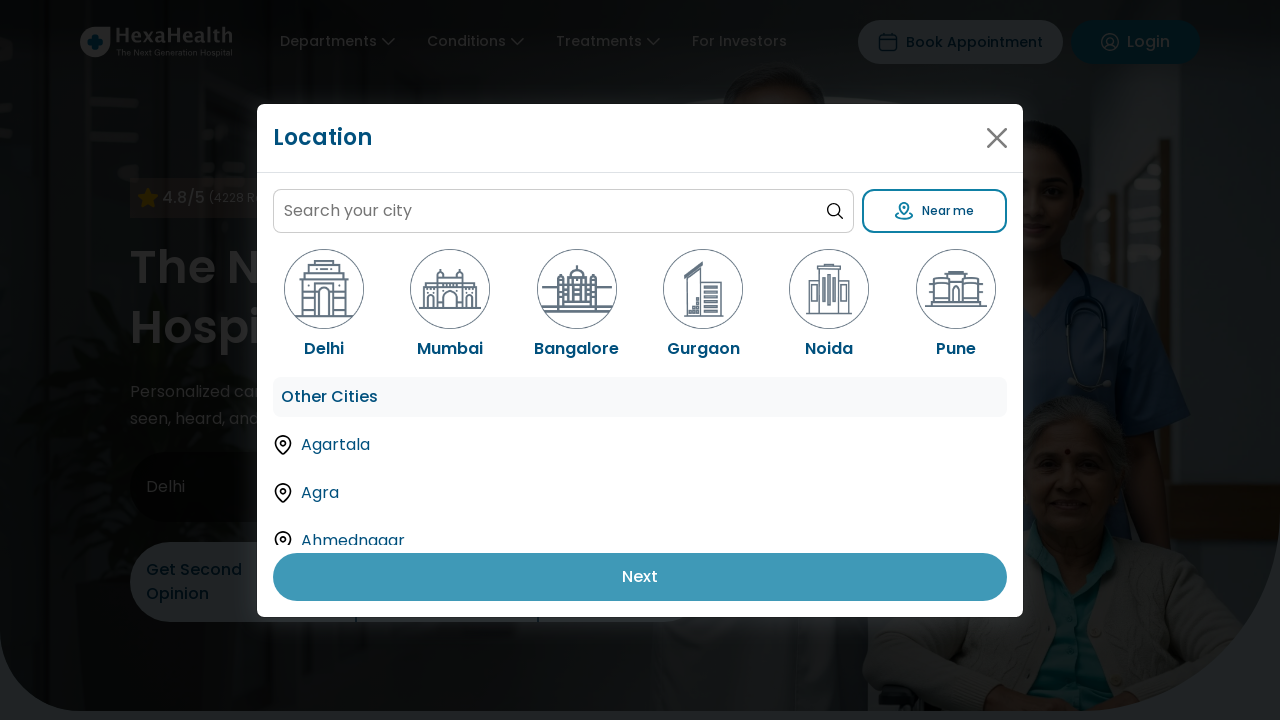